Tests language switching from default to English and back to Bosnian

Starting URL: https://www.navigator.ba

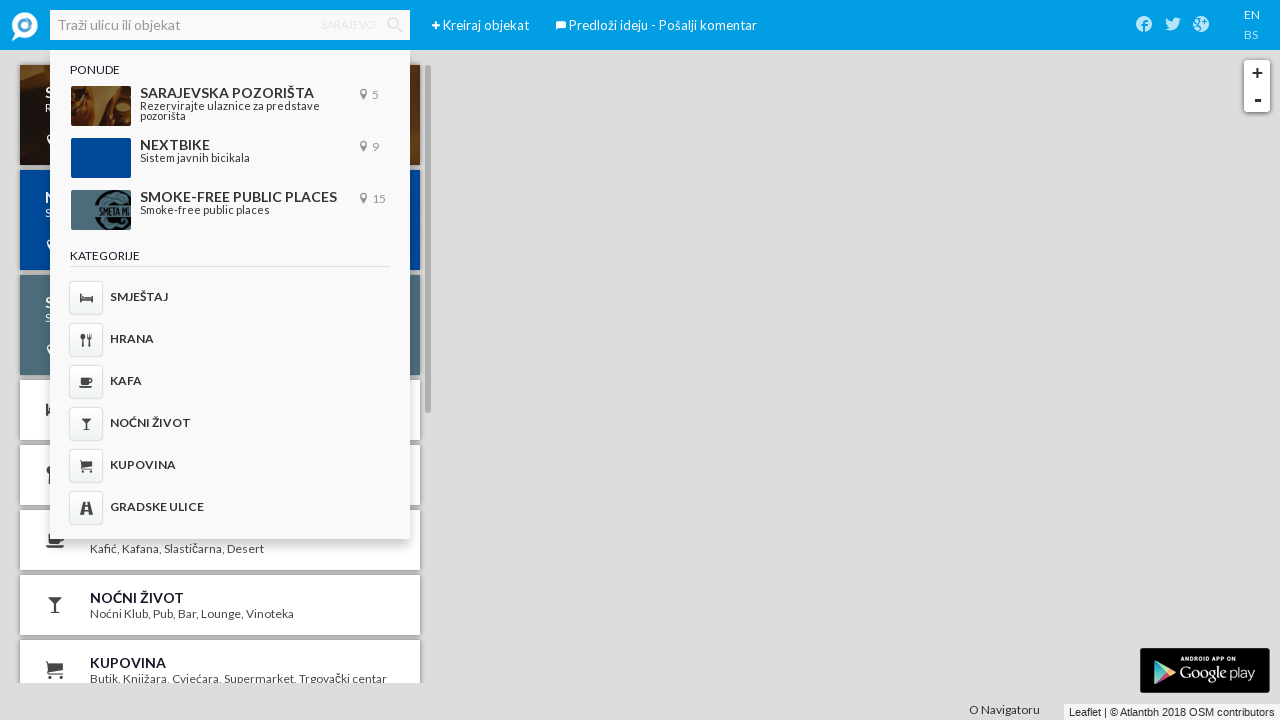

Clicked English language button at (1252, 14) on li.en a.btn-en
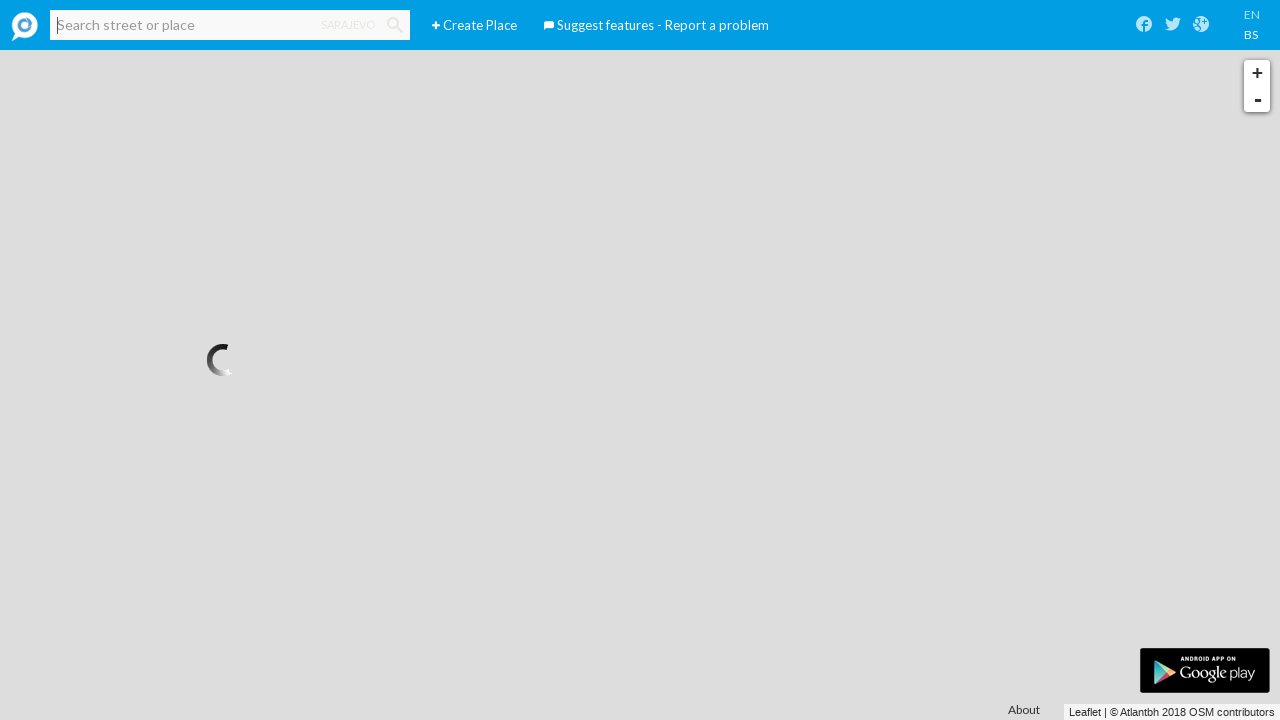

English search placeholder loaded successfully
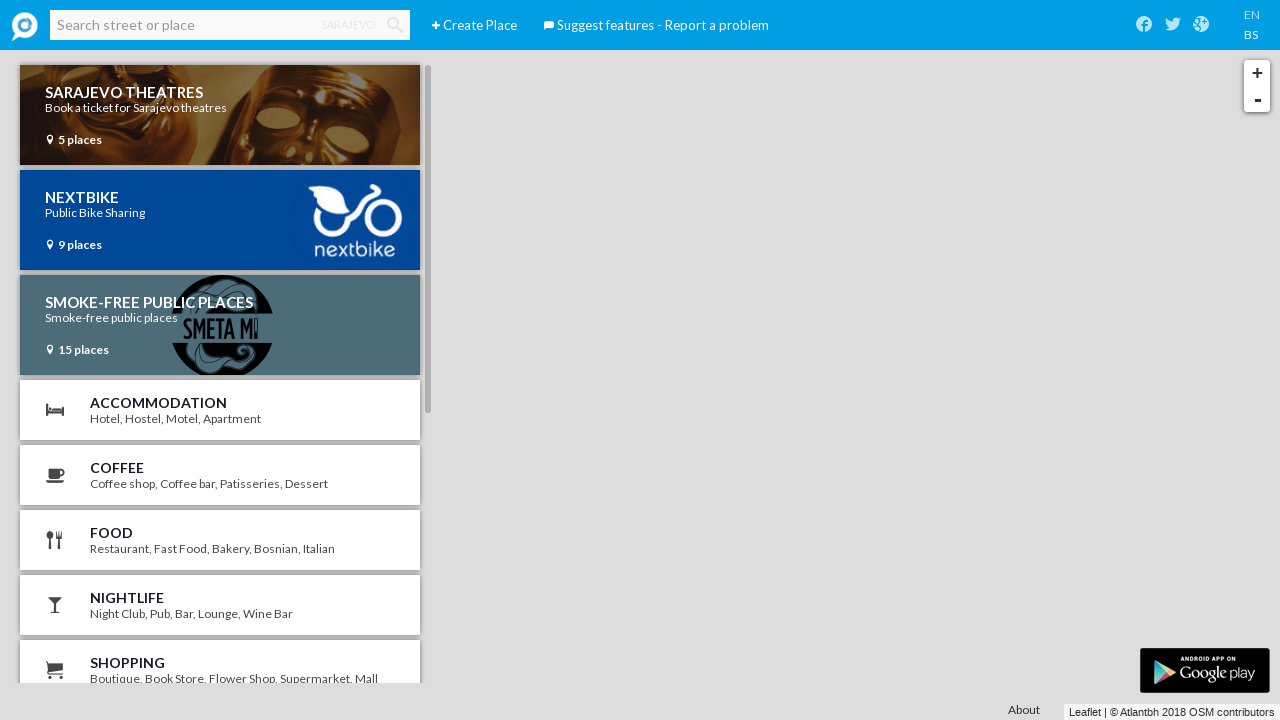

Clicked Bosnian language button to switch back at (1251, 34) on li.bs a.btn-bs
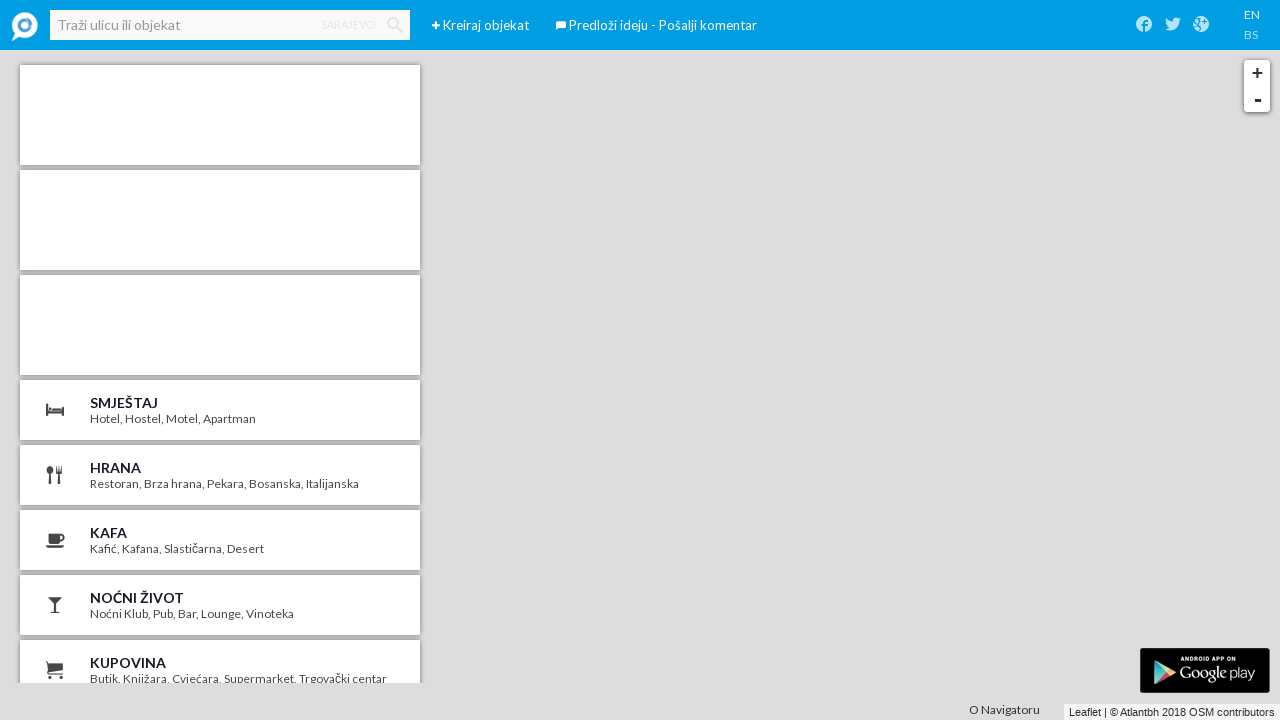

Bosnian search placeholder loaded successfully
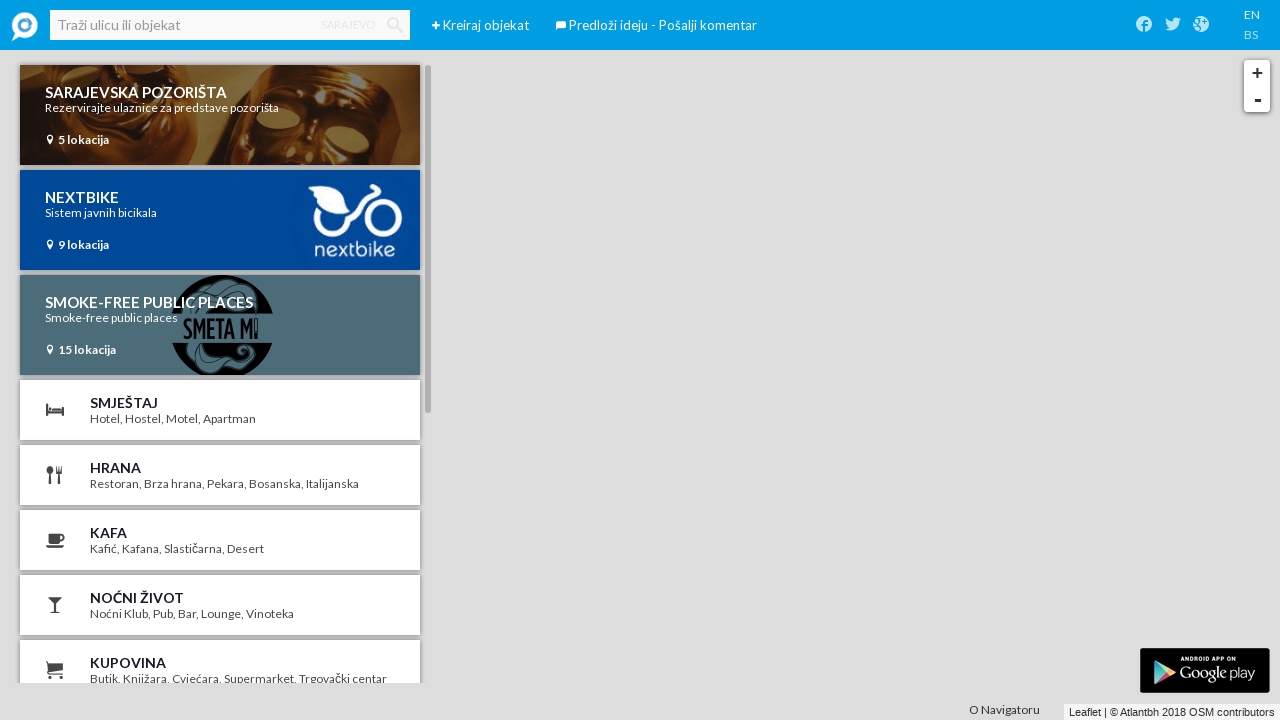

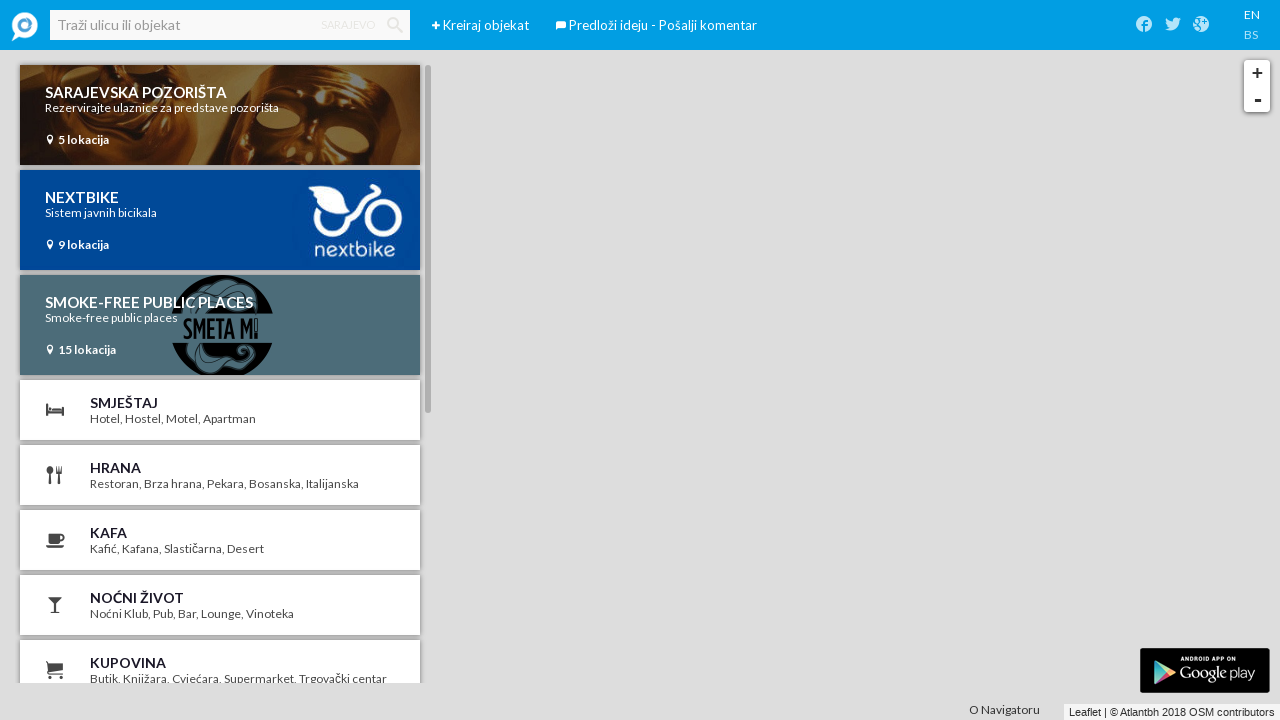